Tests the datepicker functionality by entering a date value and pressing Enter to confirm the selection

Starting URL: https://formy-project.herokuapp.com/datepicker

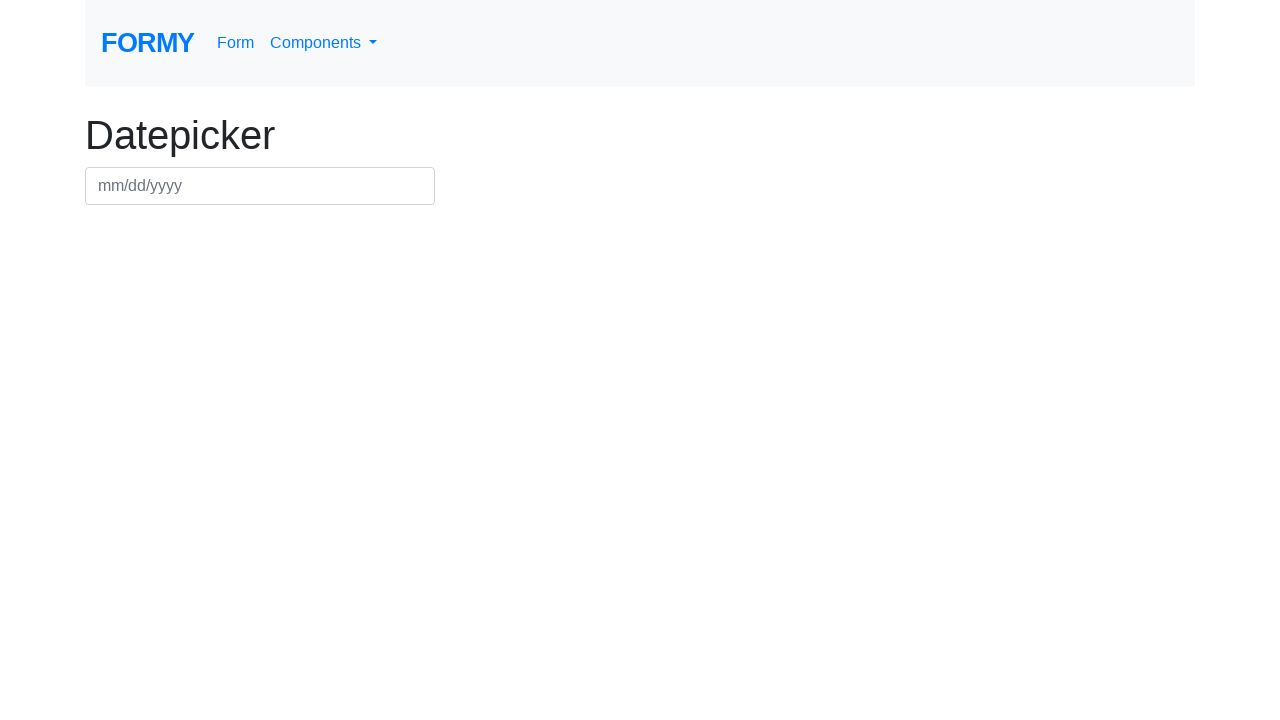

Filled datepicker field with date 12/03/2020 on #datepicker
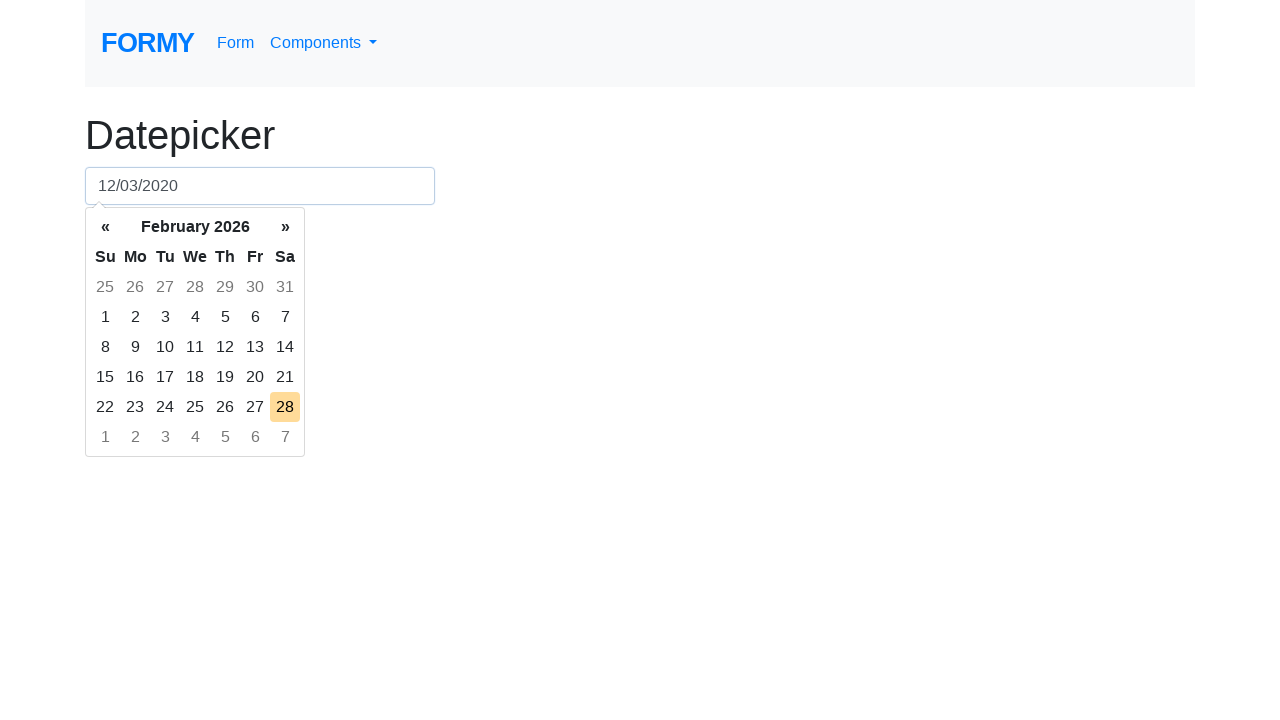

Pressed Enter to confirm date selection on #datepicker
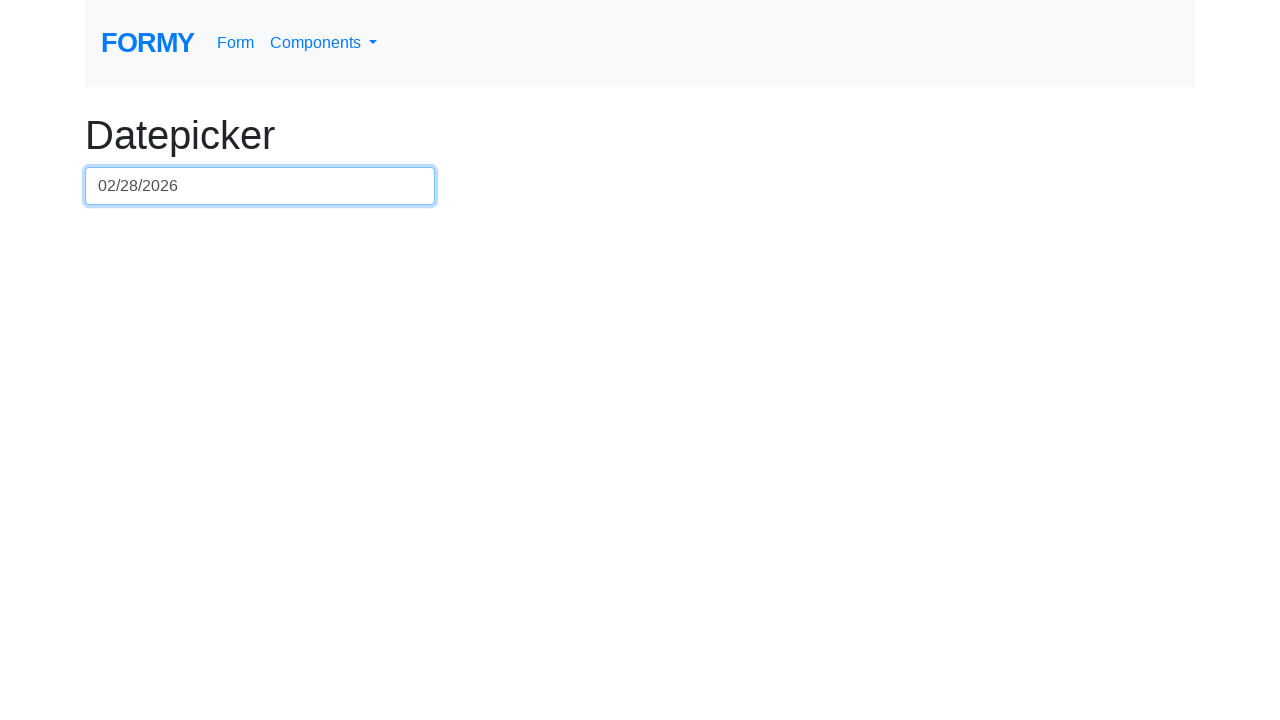

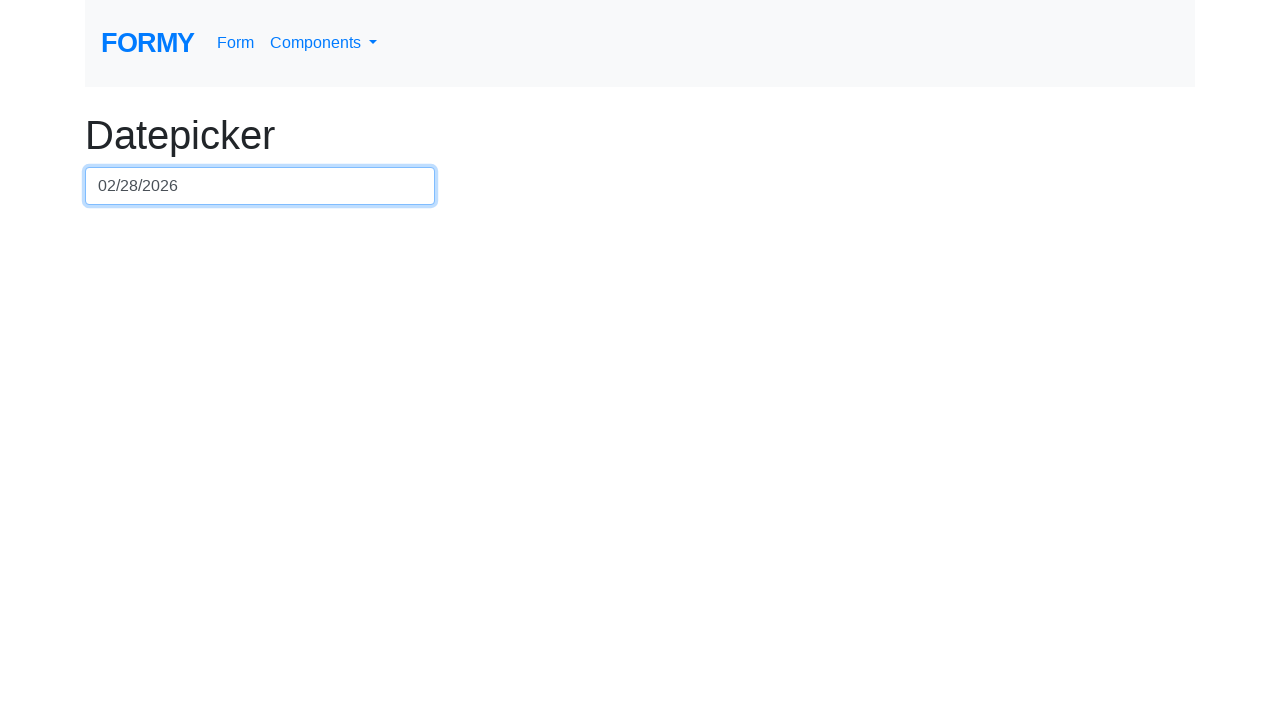